Tests renting a cat by entering ID 1 and verifying the listing updates correctly with success message

Starting URL: https://cs1632.appspot.com/

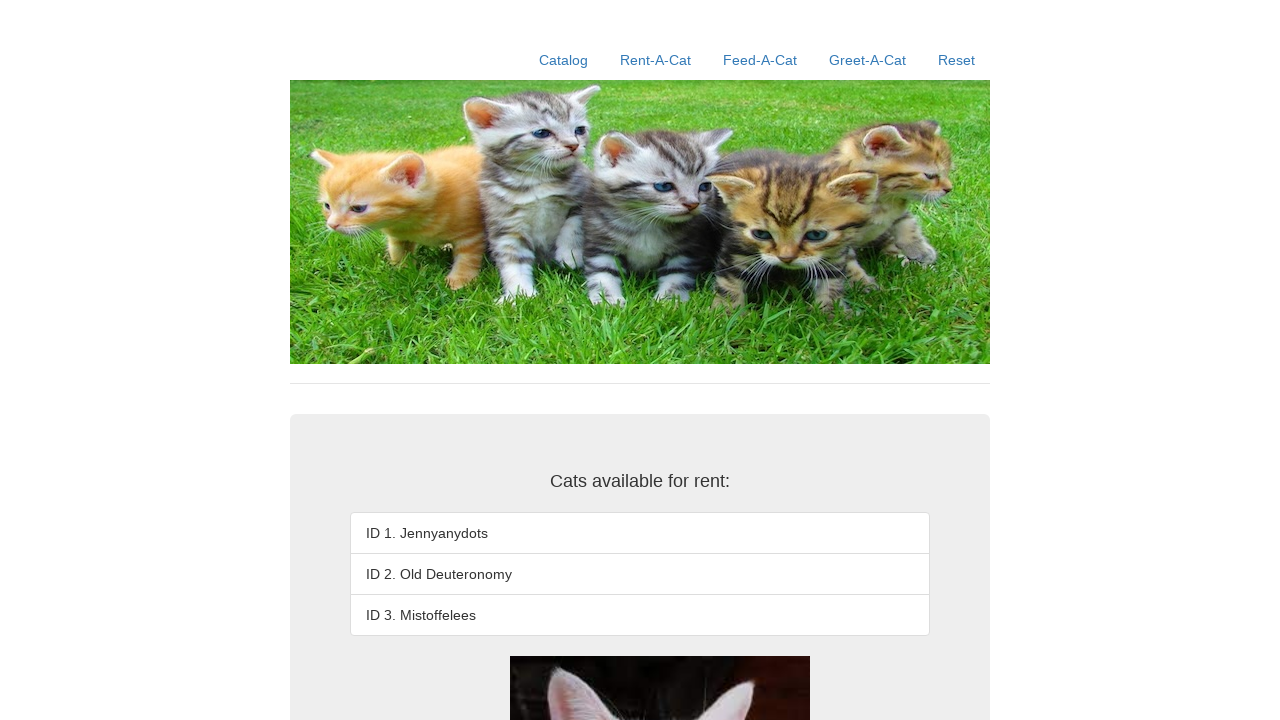

Reset cookies to clear state (1=false, 2=false, 3=false)
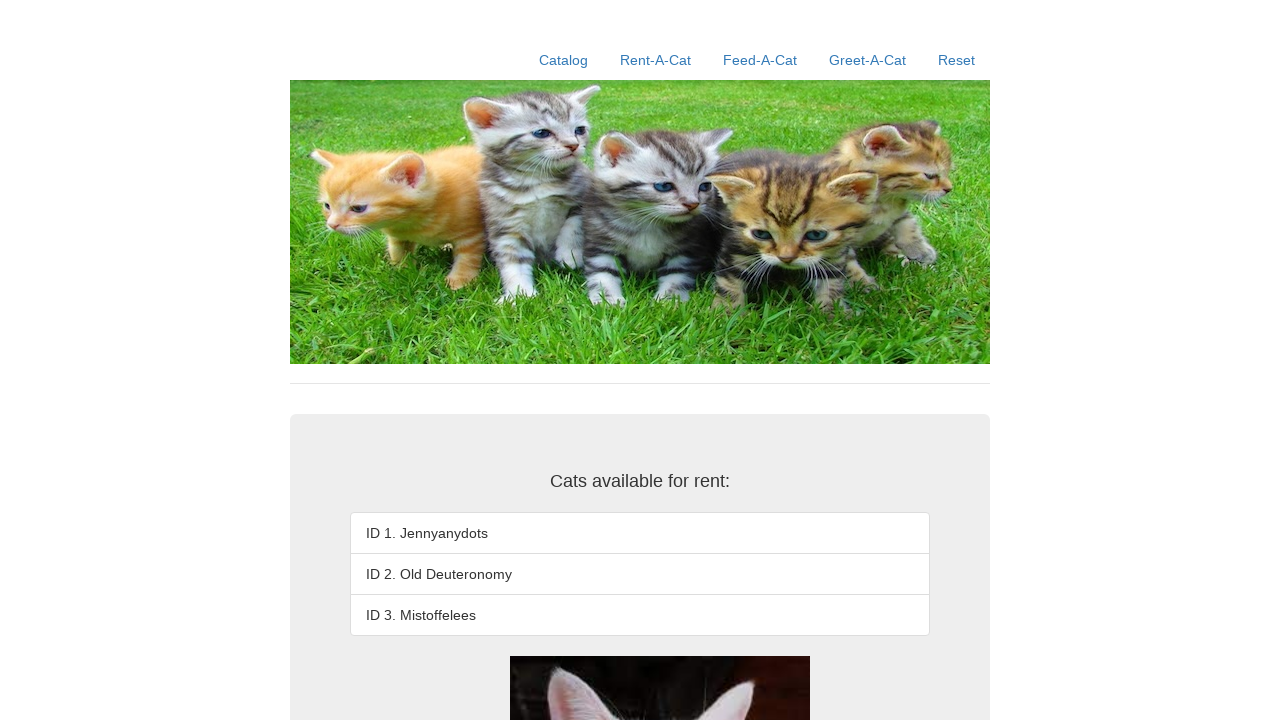

Clicked on rent-a-cat link at (656, 60) on xpath=//a[contains(@href, '/rent-a-cat')]
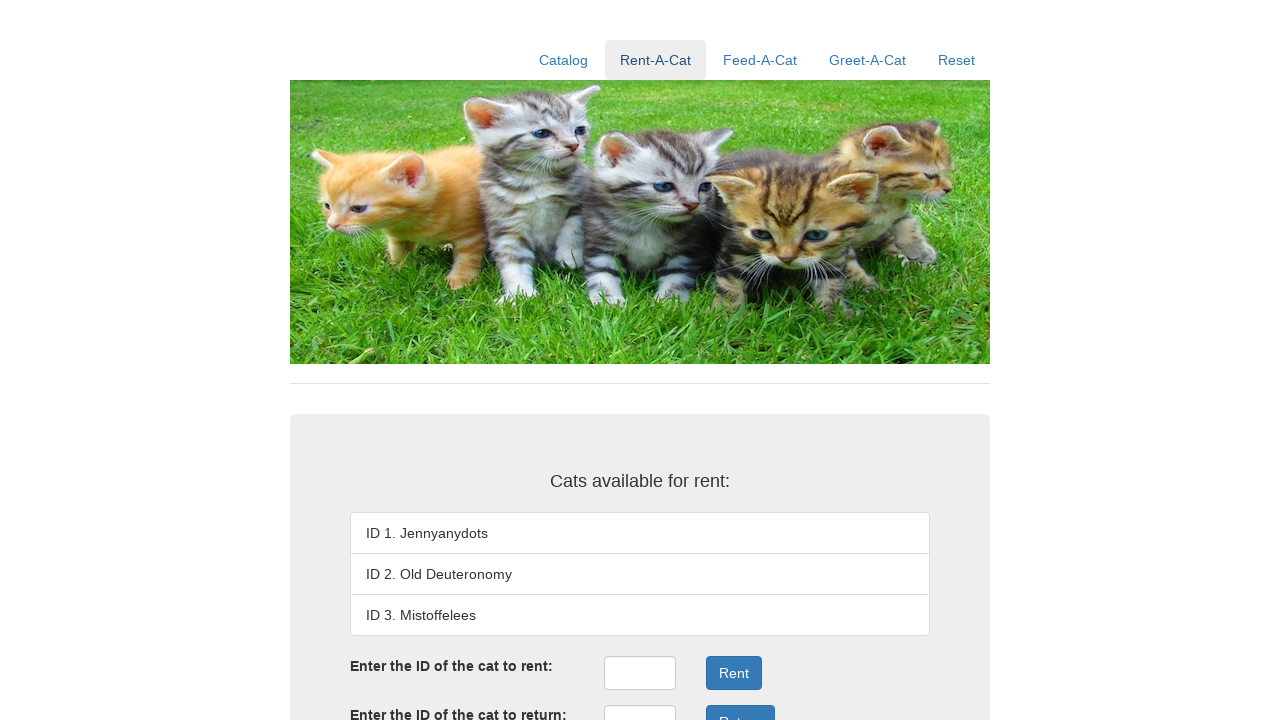

Clicked on rent ID input field at (640, 673) on xpath=//input[@id='rentID']
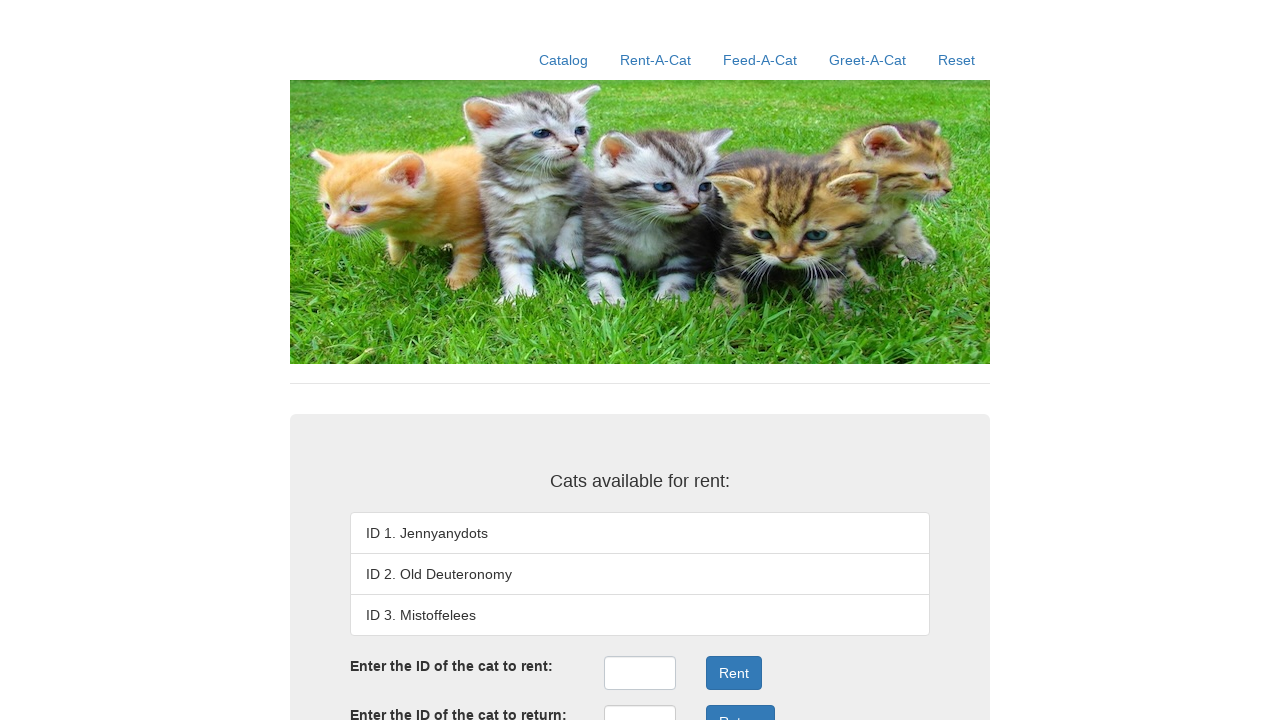

Entered cat ID 1 in the rent ID field on //input[@id='rentID']
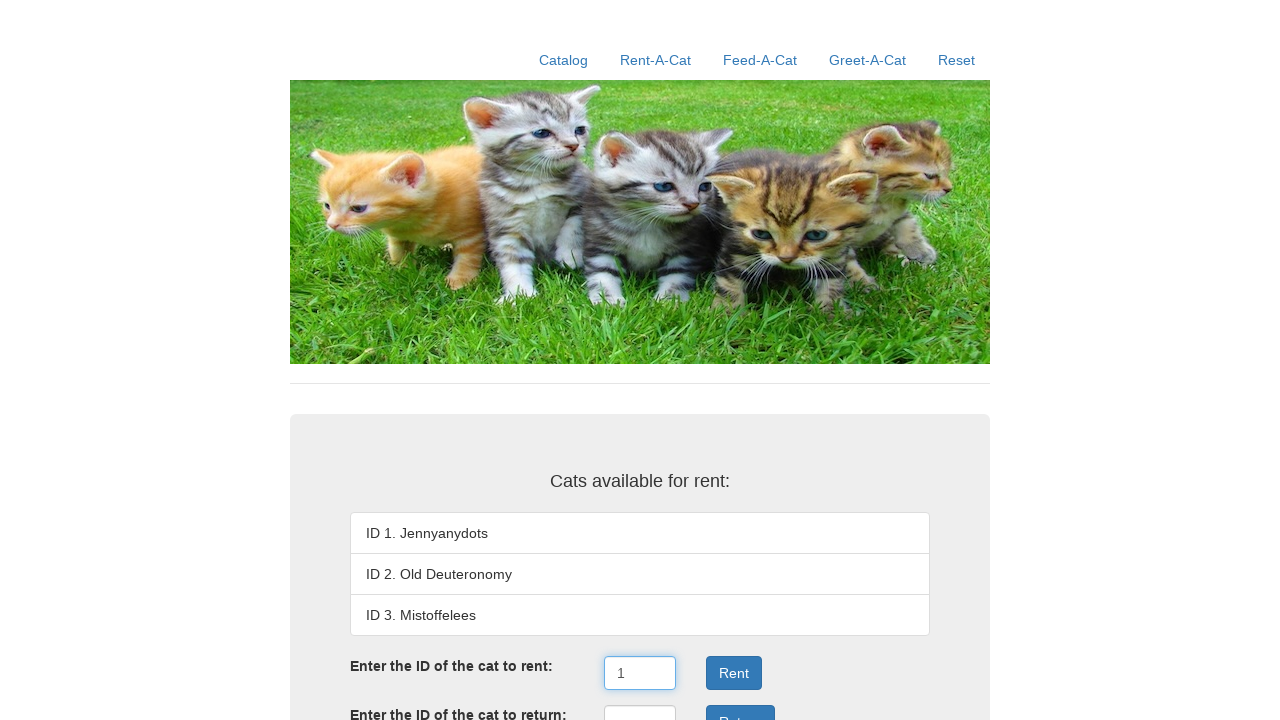

Clicked Rent button to submit rental request at (734, 673) on xpath=//button[@onclick='rentSubmit()']
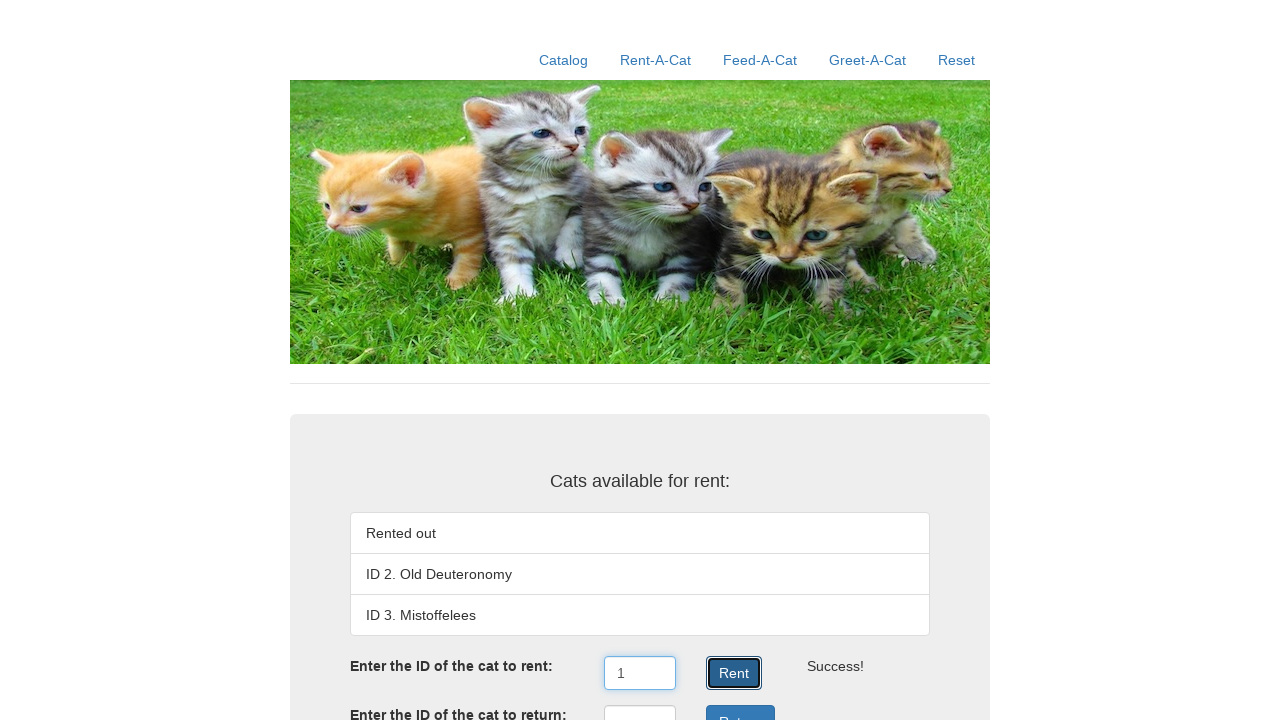

Rental result message displayed successfully
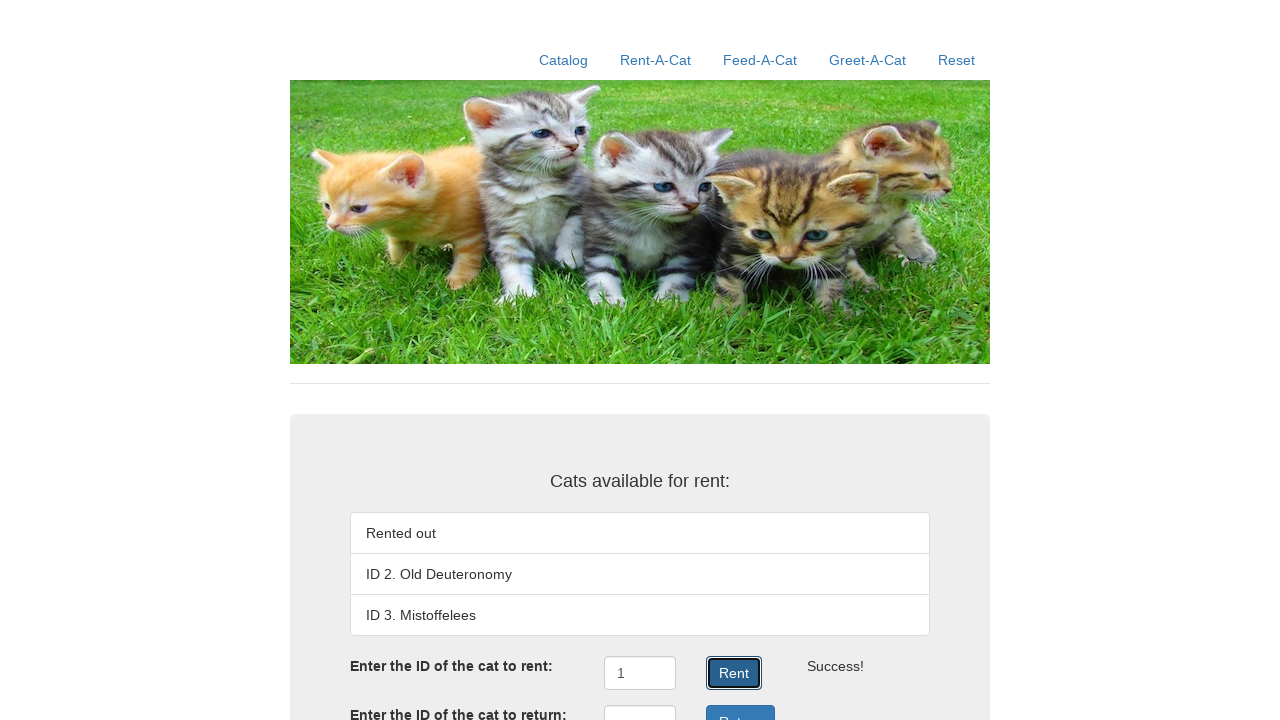

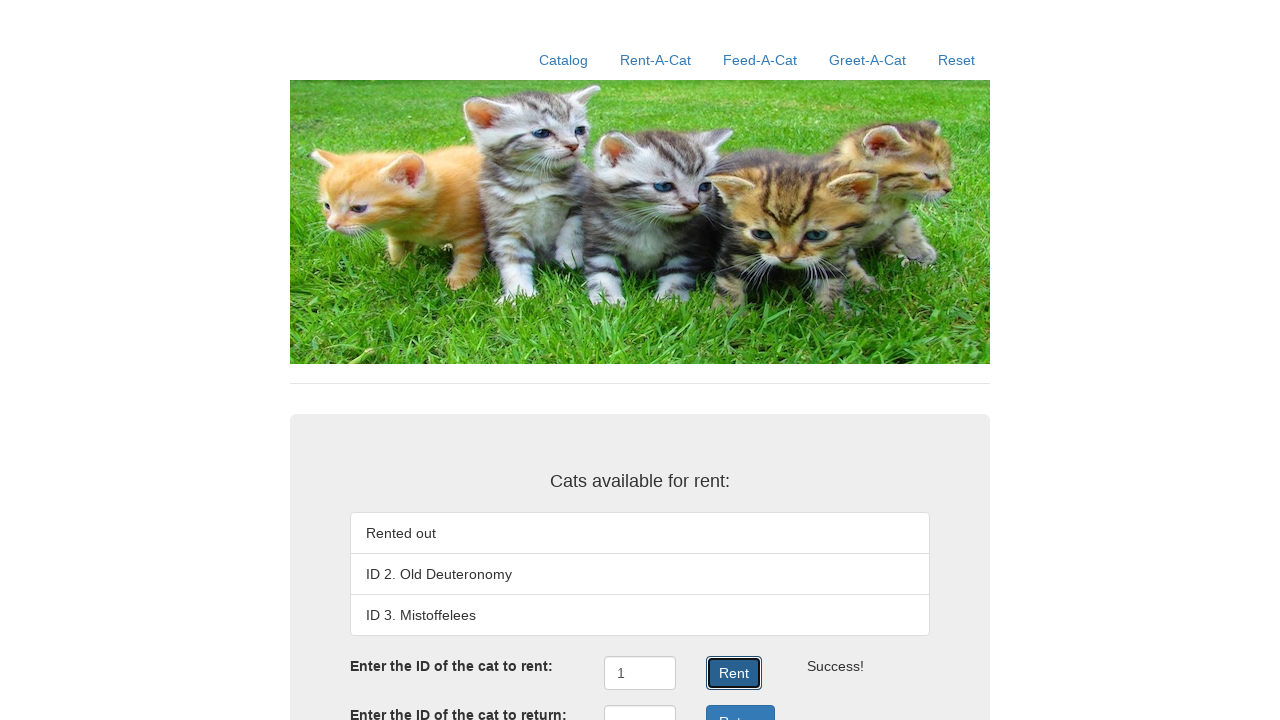